Navigates to VWO app and demonstrates exception handling by attempting to find a non-existent element

Starting URL: https://app.vwo.com

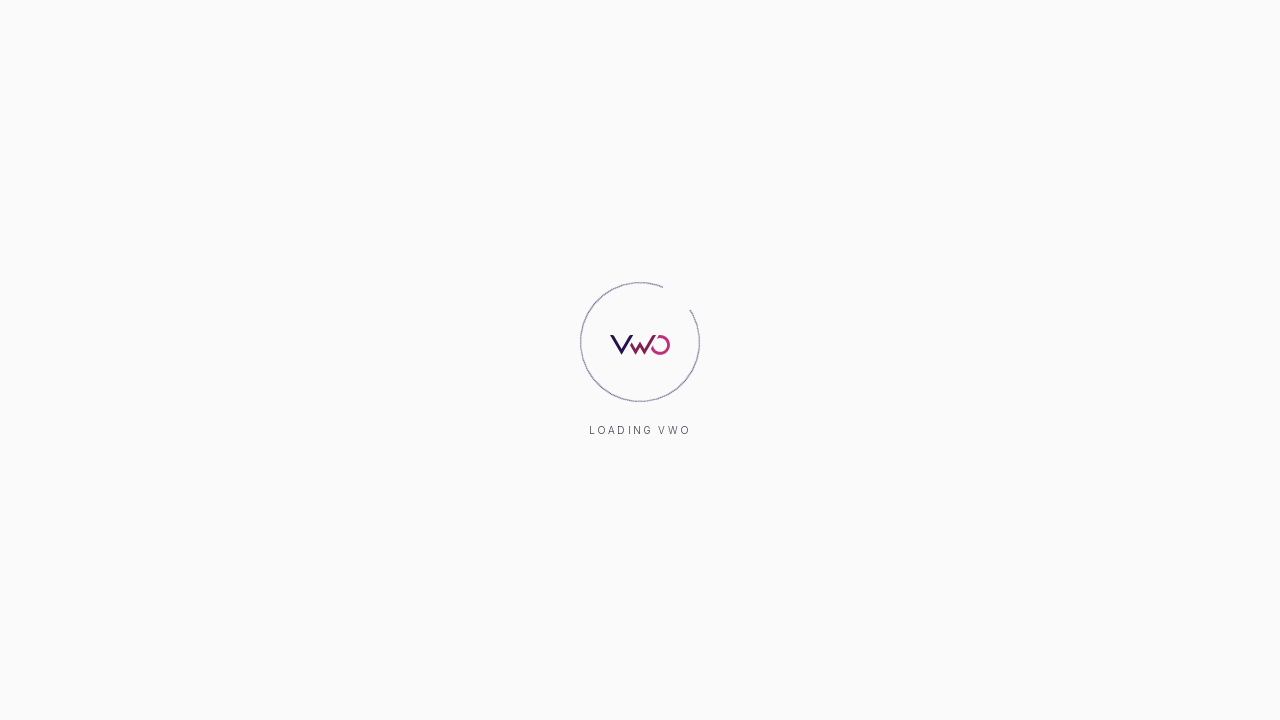

Attempted to find non-existent element with ID 'Ambani' - exception caught as expected
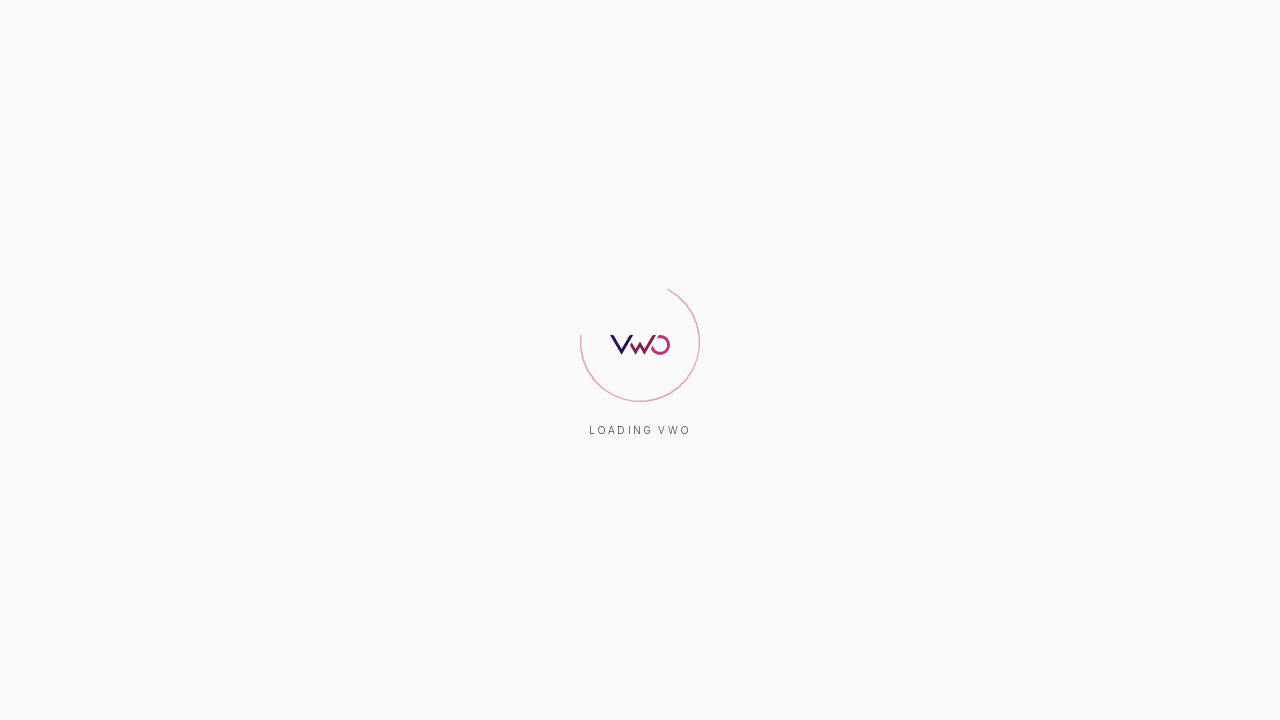

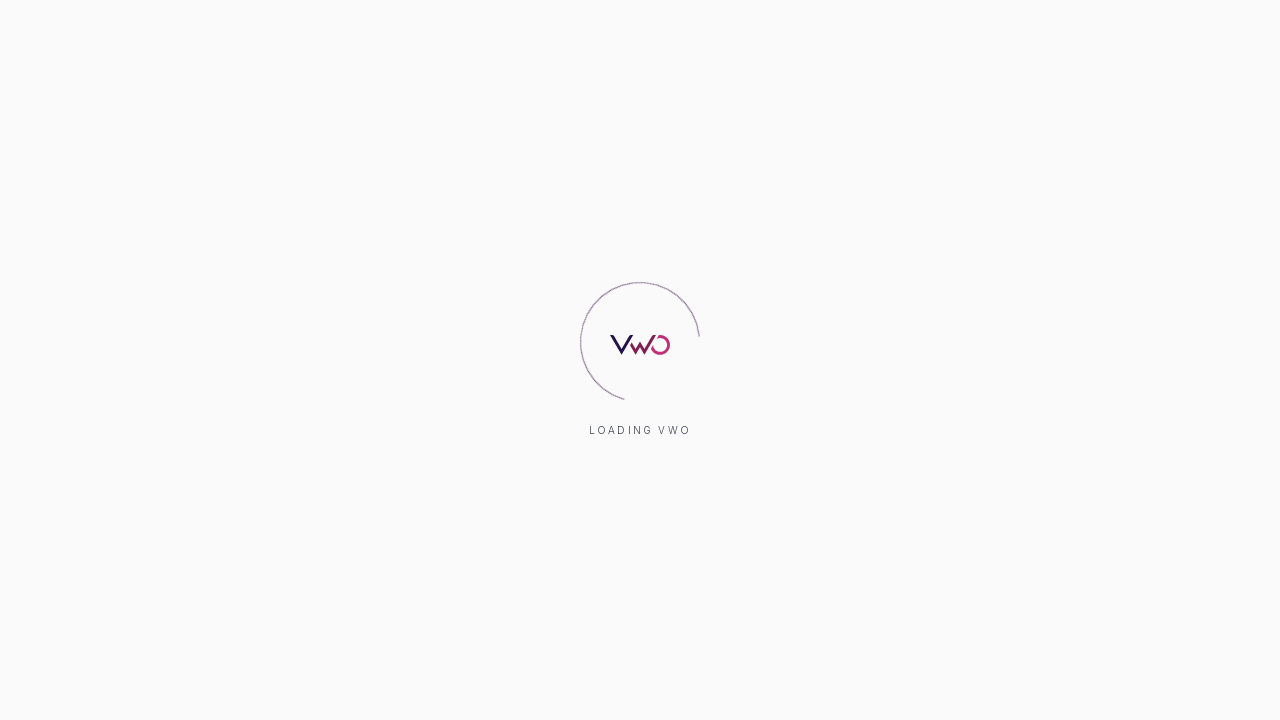